Navigates to W3Schools sort table tutorial page and verifies that the table data is displayed by checking the table rows in the first column

Starting URL: https://www.w3schools.com/howto/howto_js_sort_table.asp

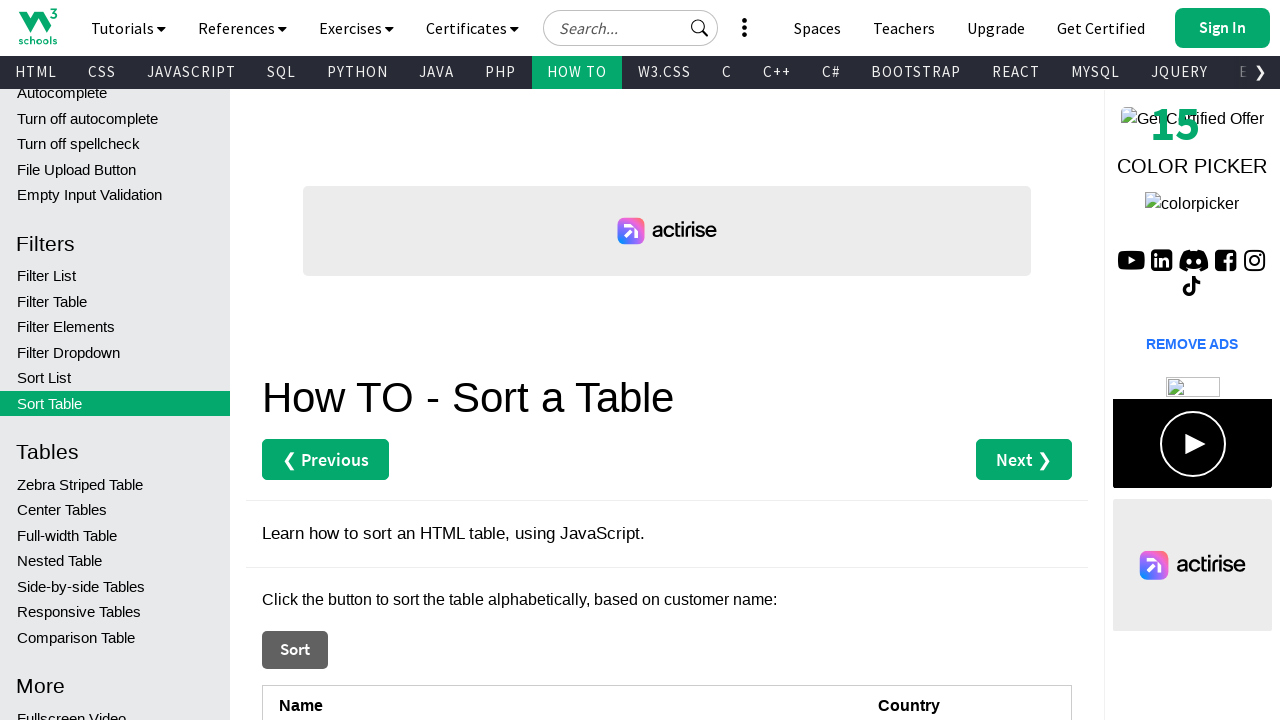

Navigated to W3Schools sort table tutorial page
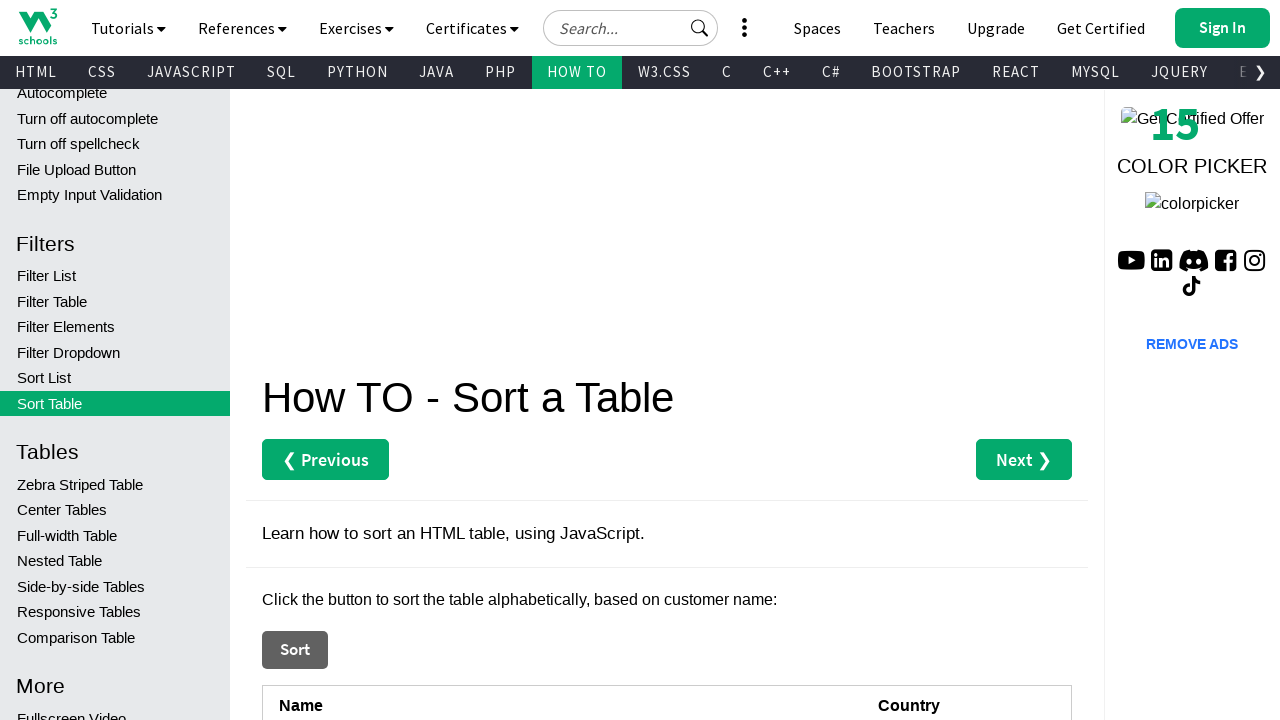

Table with id 'myTable' loaded
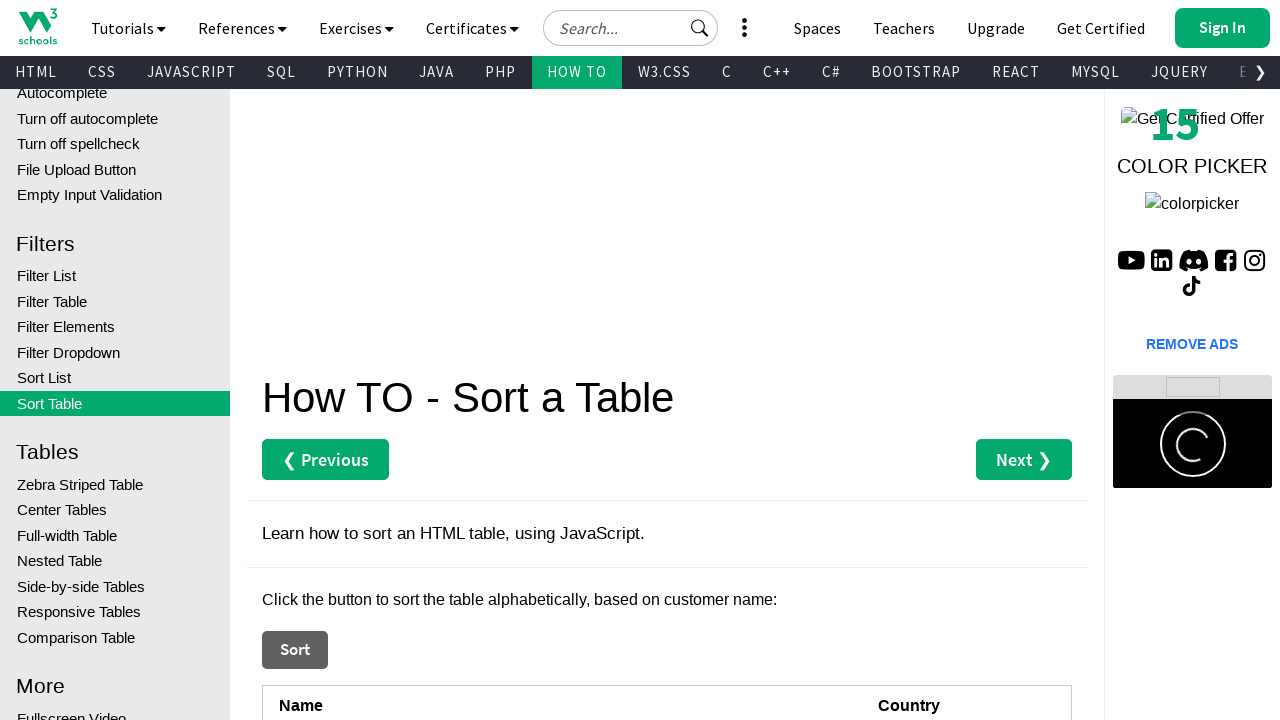

Table data verified - first column cells are present in table rows
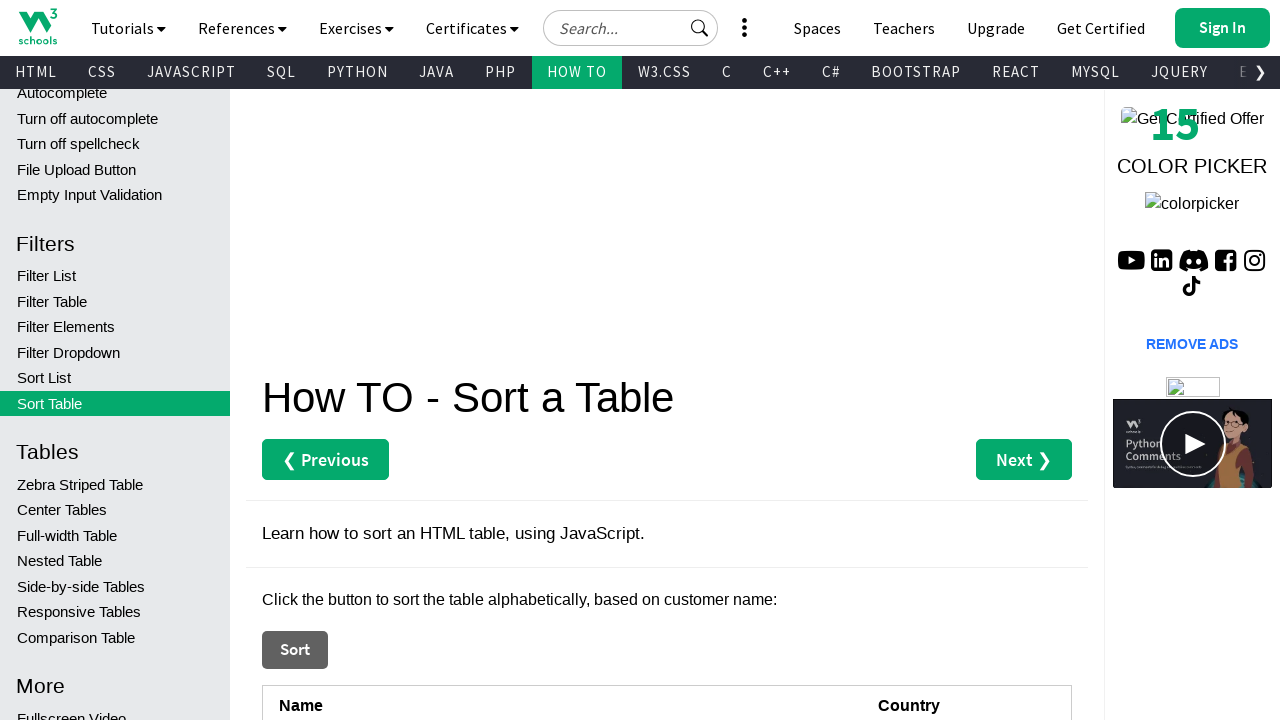

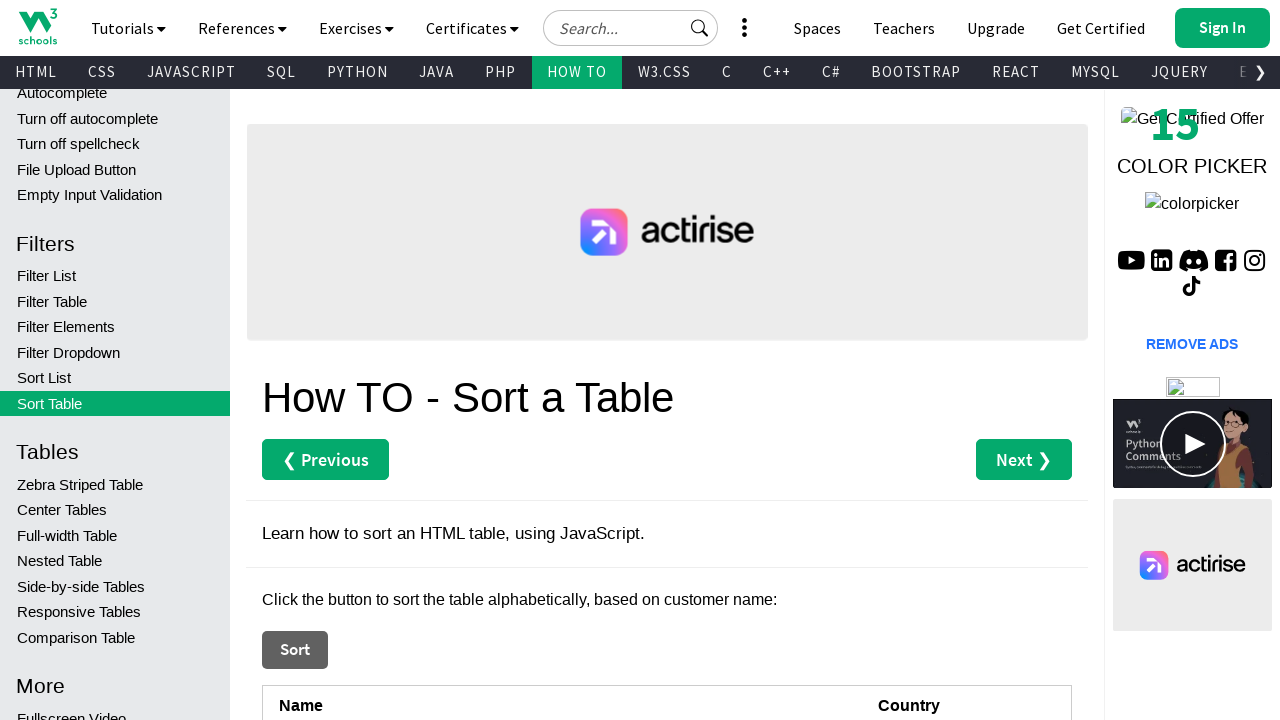